Navigates to sahilrajput.com and then navigates to blog.sahilrajput.com to verify both pages load correctly

Starting URL: https://sahilrajput.com

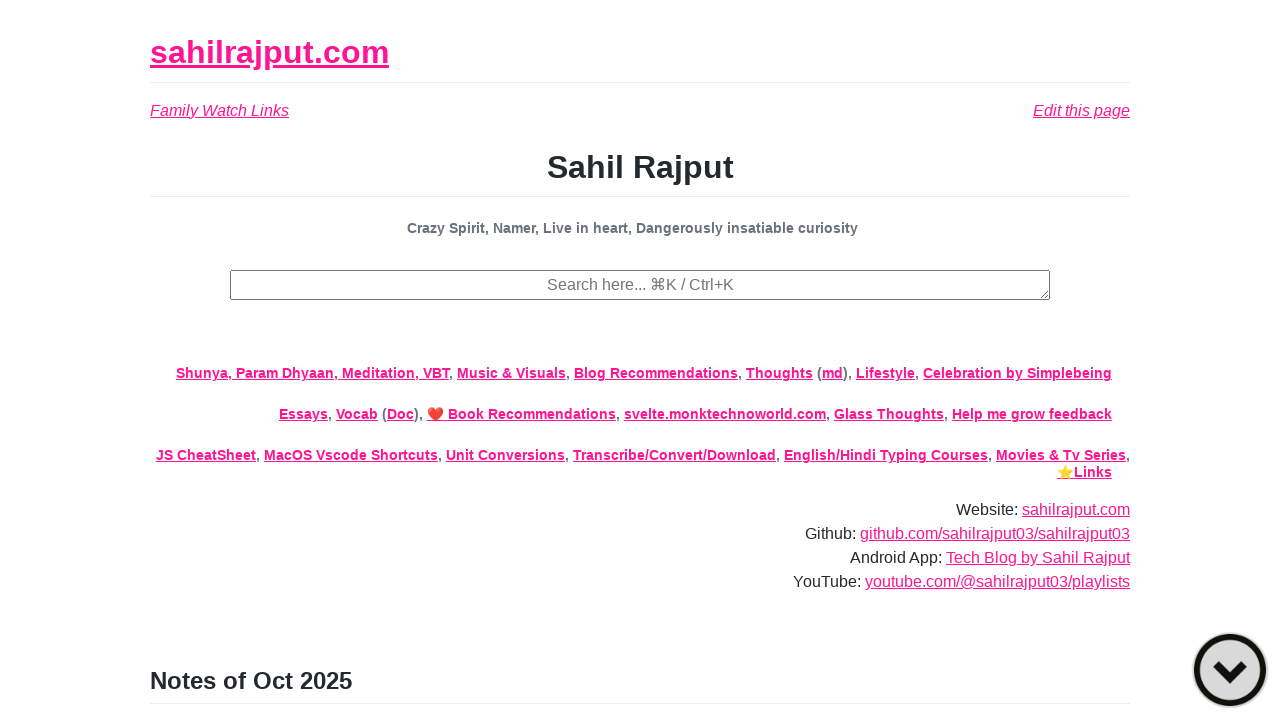

Navigated to blog.sahilrajput.com
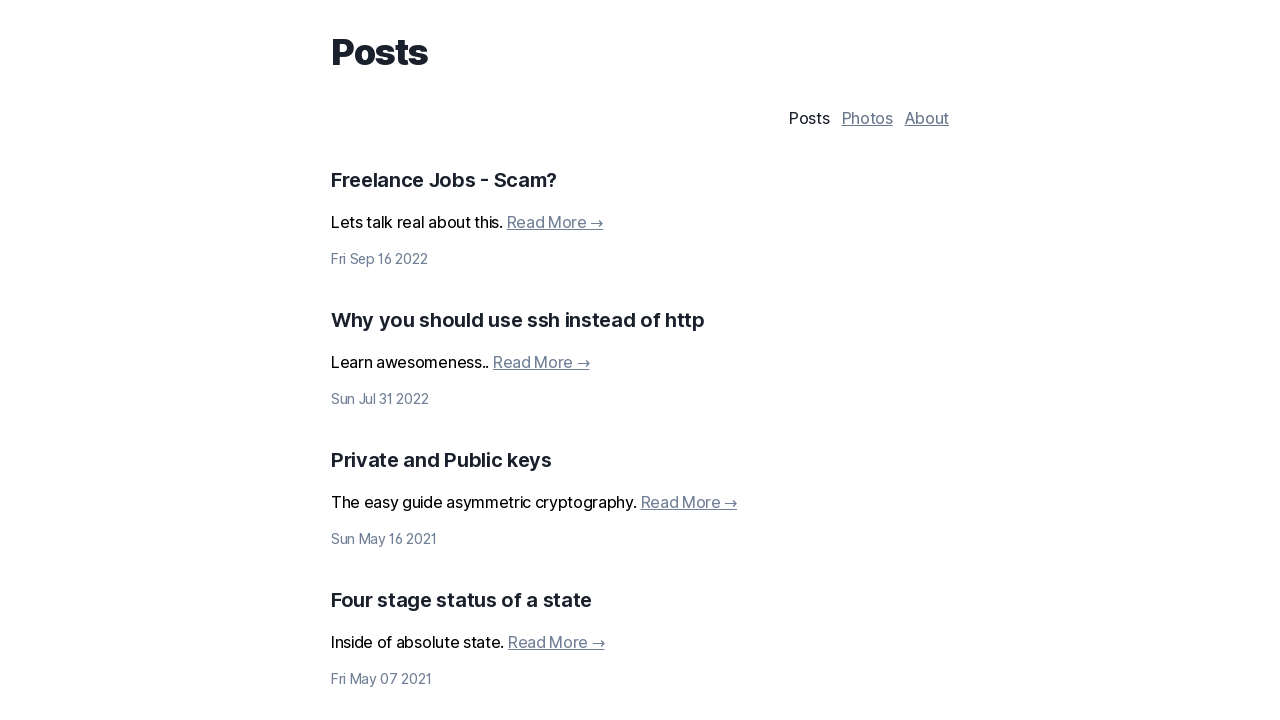

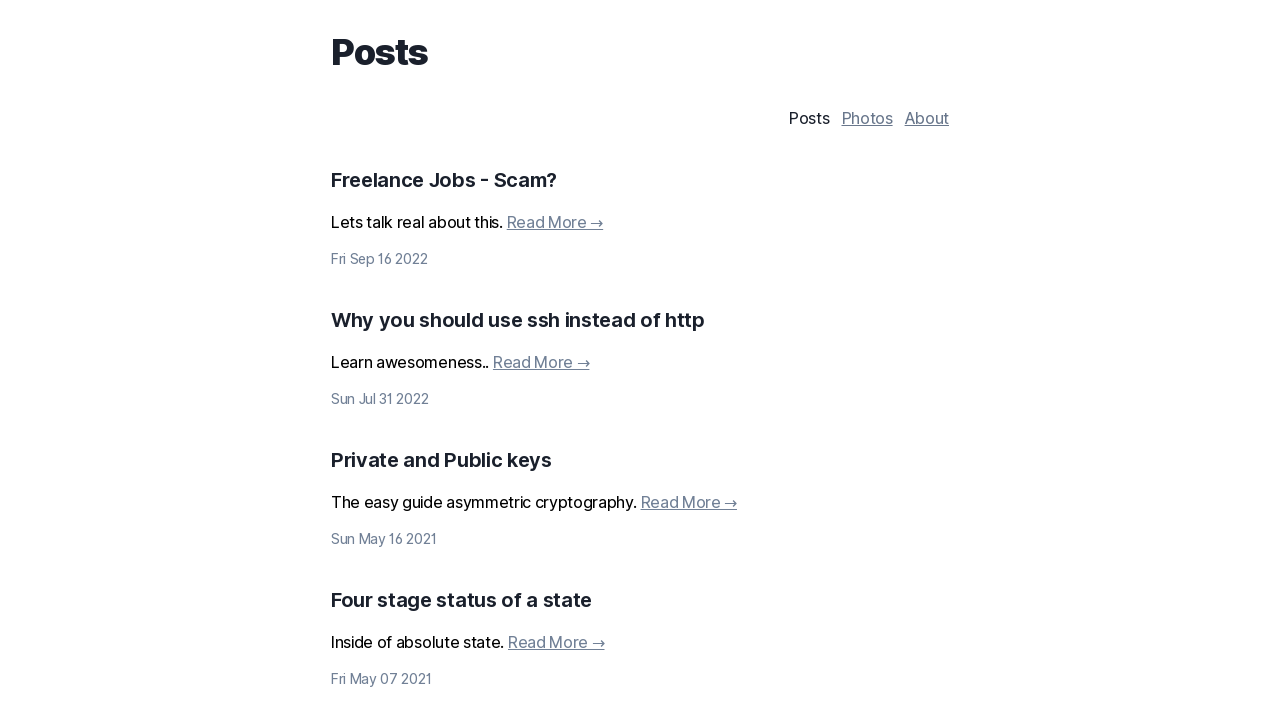